Tests network stubbing by intercepting API calls and returning mock book data to verify the page renders with stubbed content

Starting URL: https://danube-webshop.herokuapp.com/

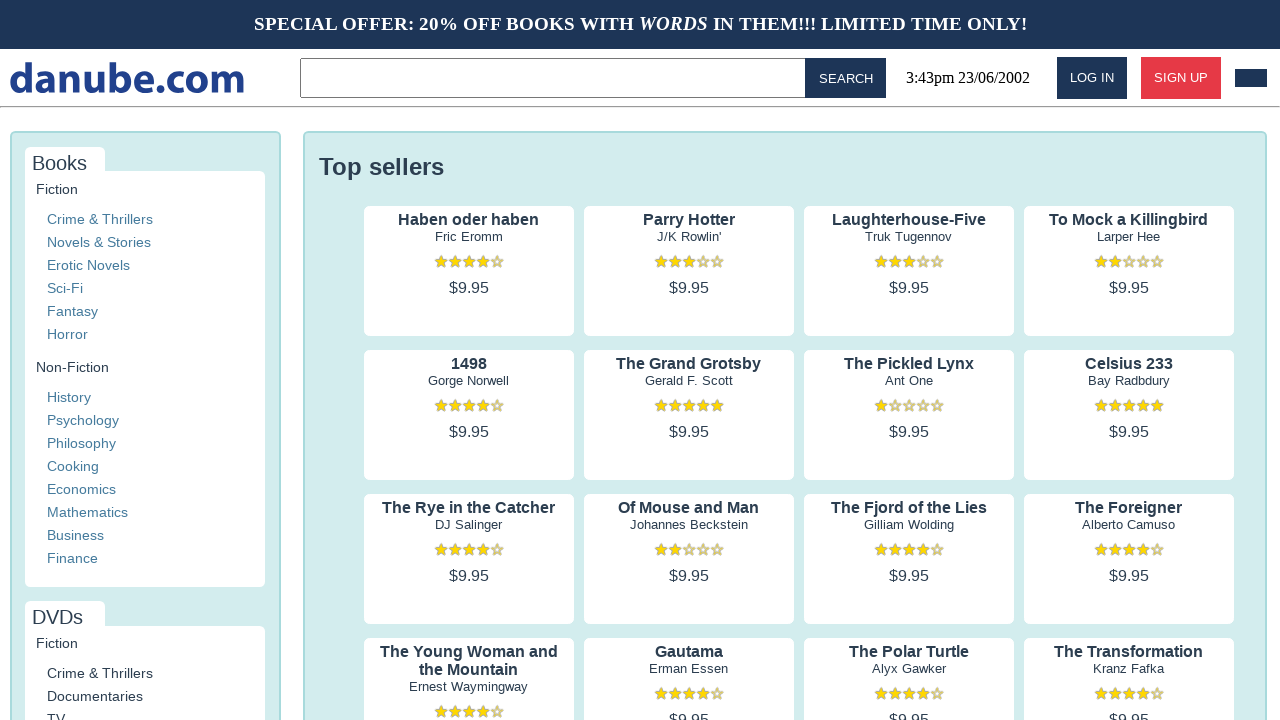

Stubbed books API endpoint to return mock book data
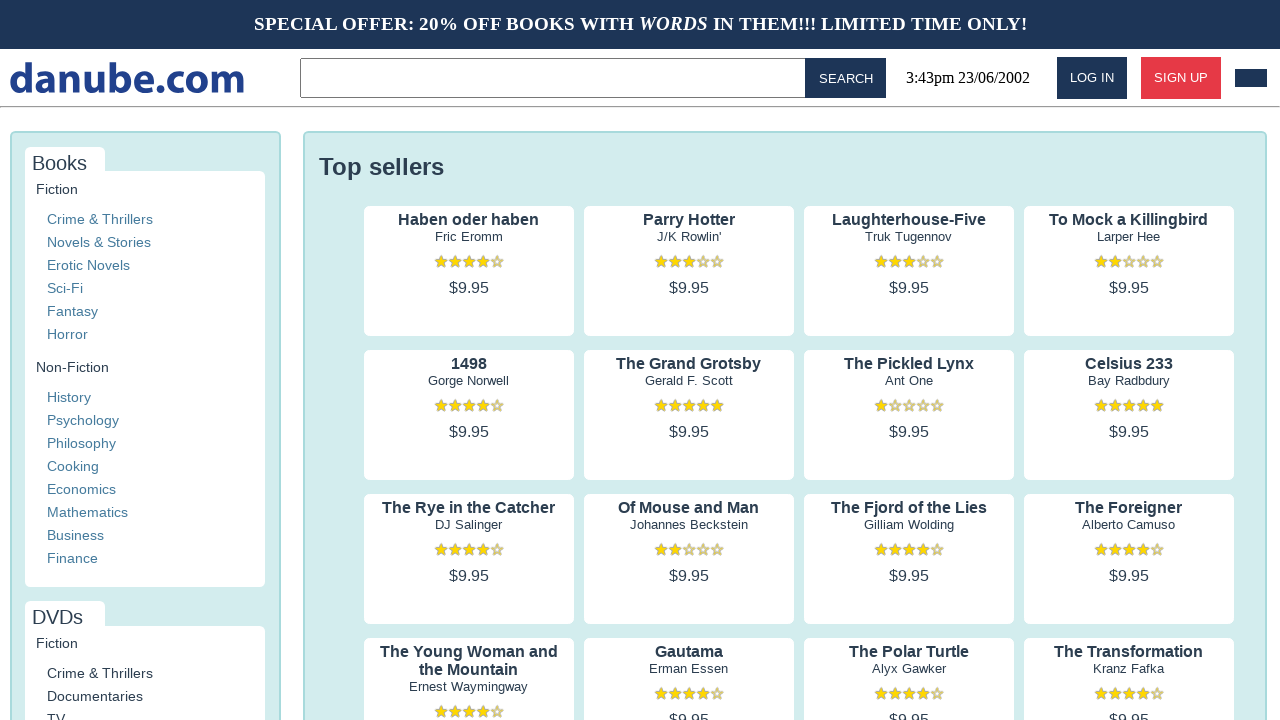

Reloaded page to trigger stubbed API response
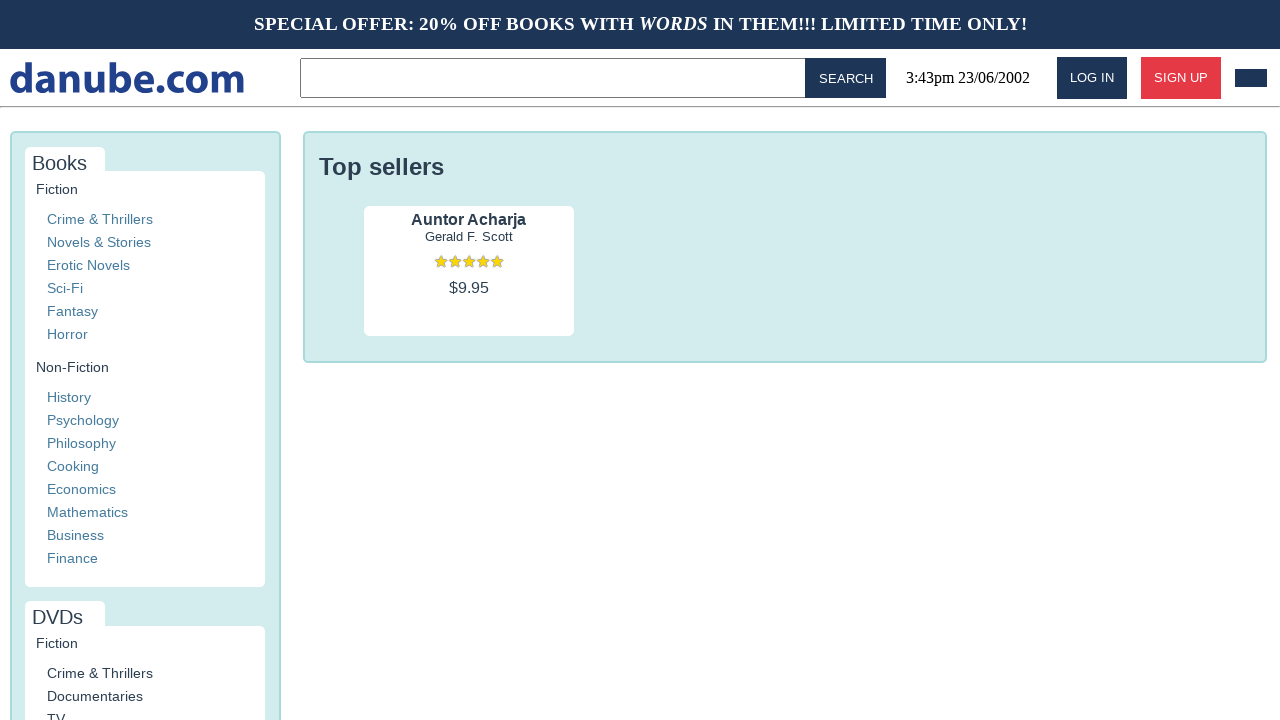

Waited for network idle state to confirm page rendering with stubbed content
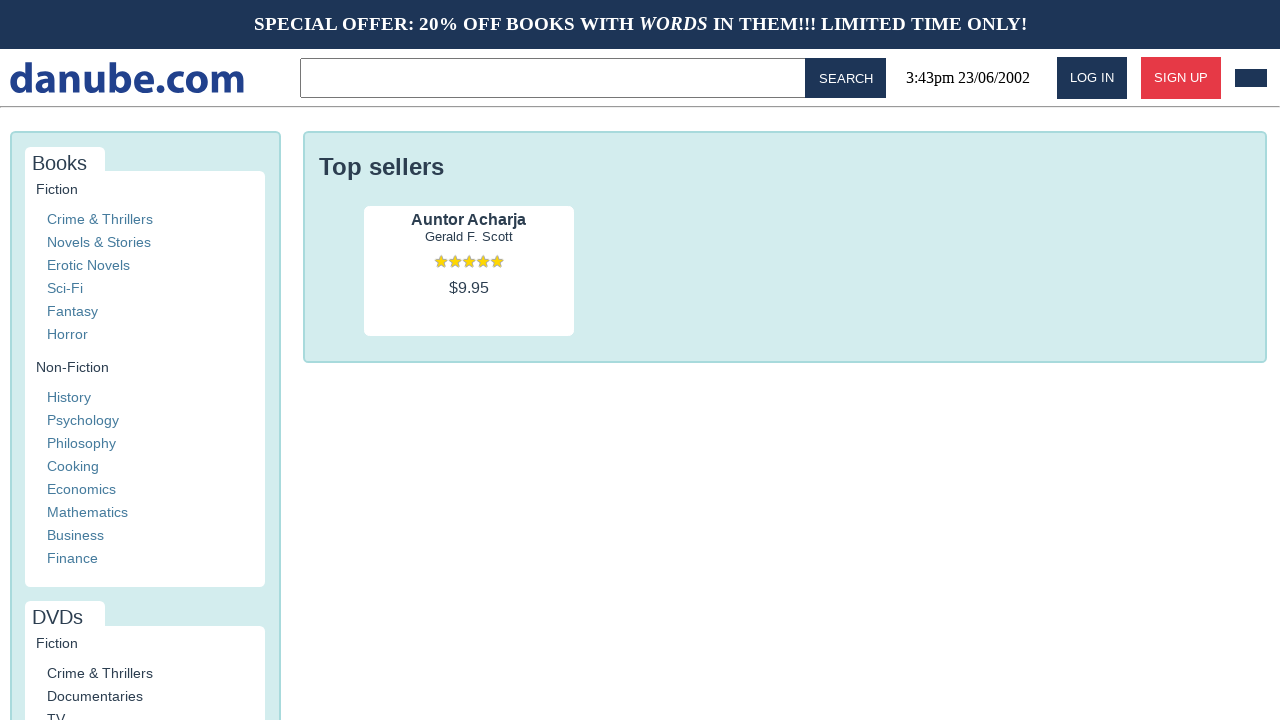

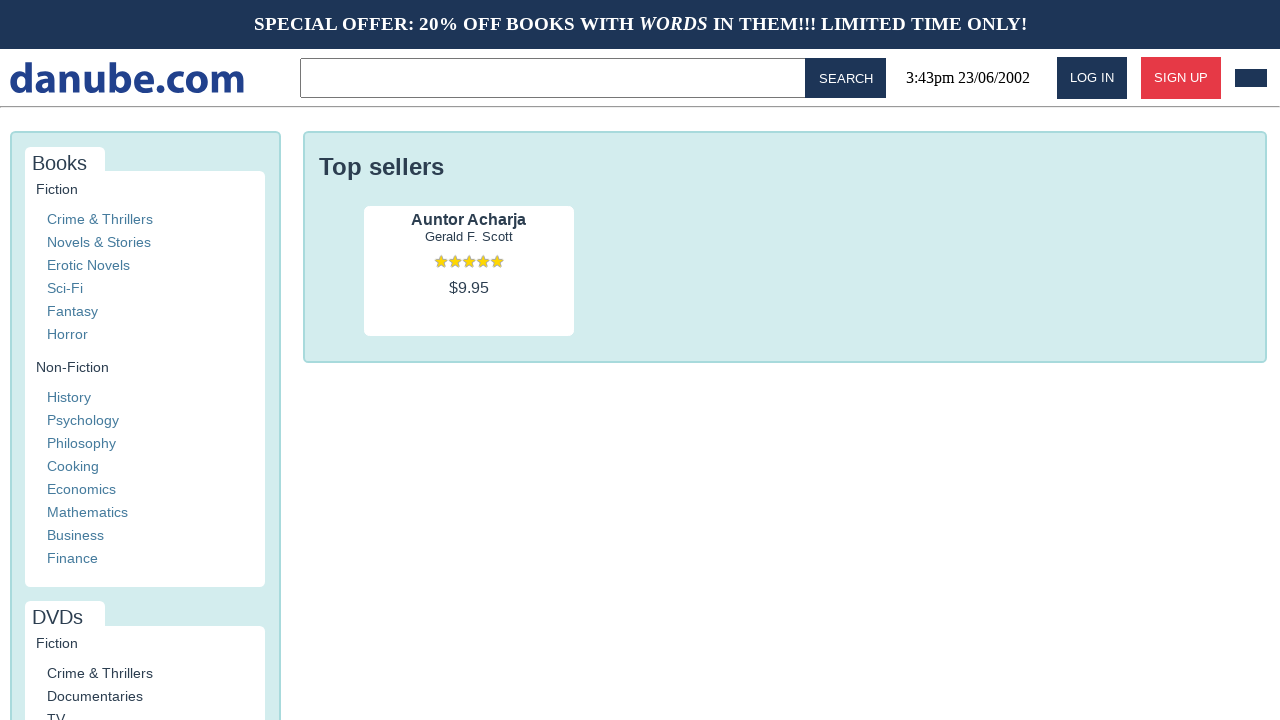